Tests a contact/registration form by filling in name, email, phone number, and address fields on a test automation practice website.

Starting URL: https://testautomationpractice.blogspot.com/

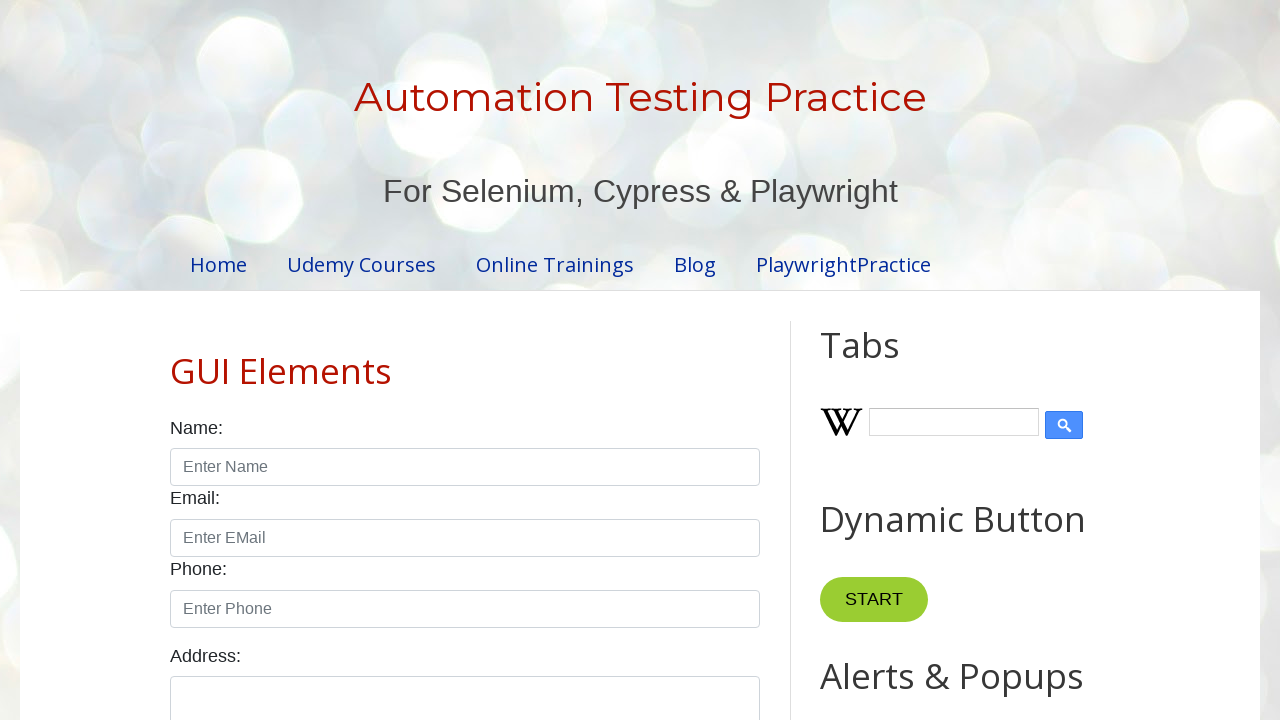

Filled name field with 'Prakash' on #name
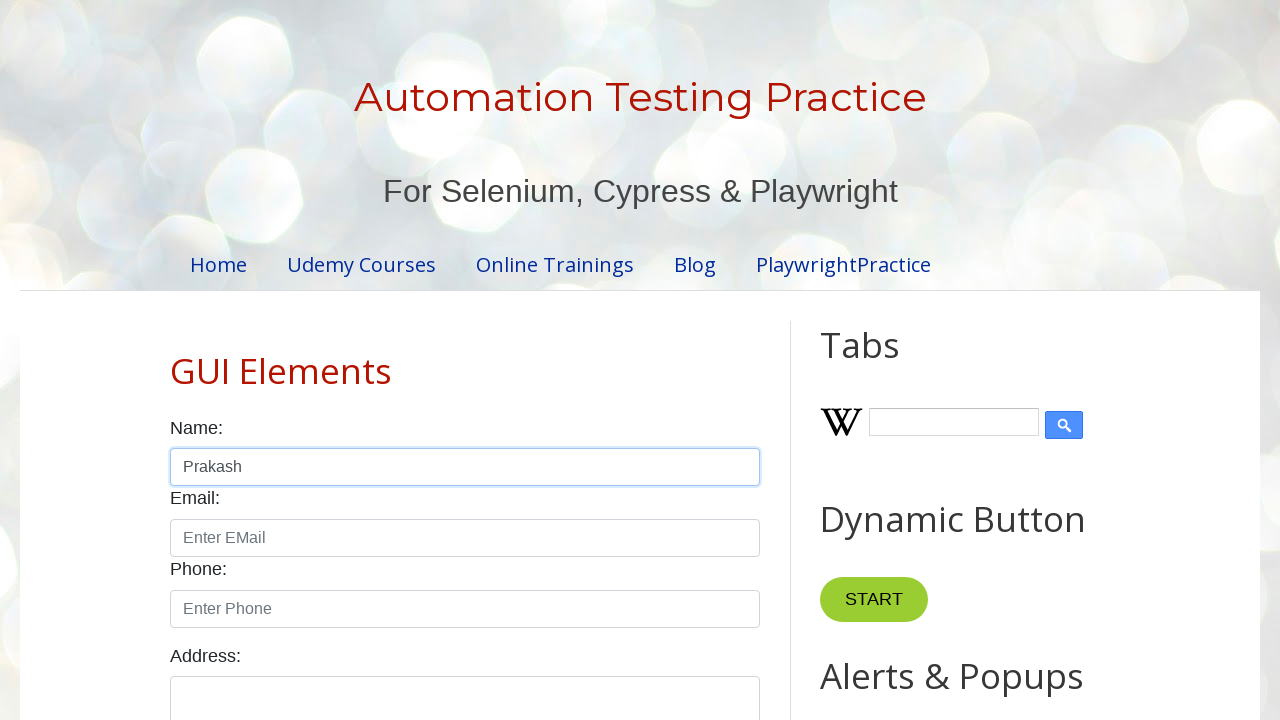

Filled email field with 'prakash@gmail.com' on #email
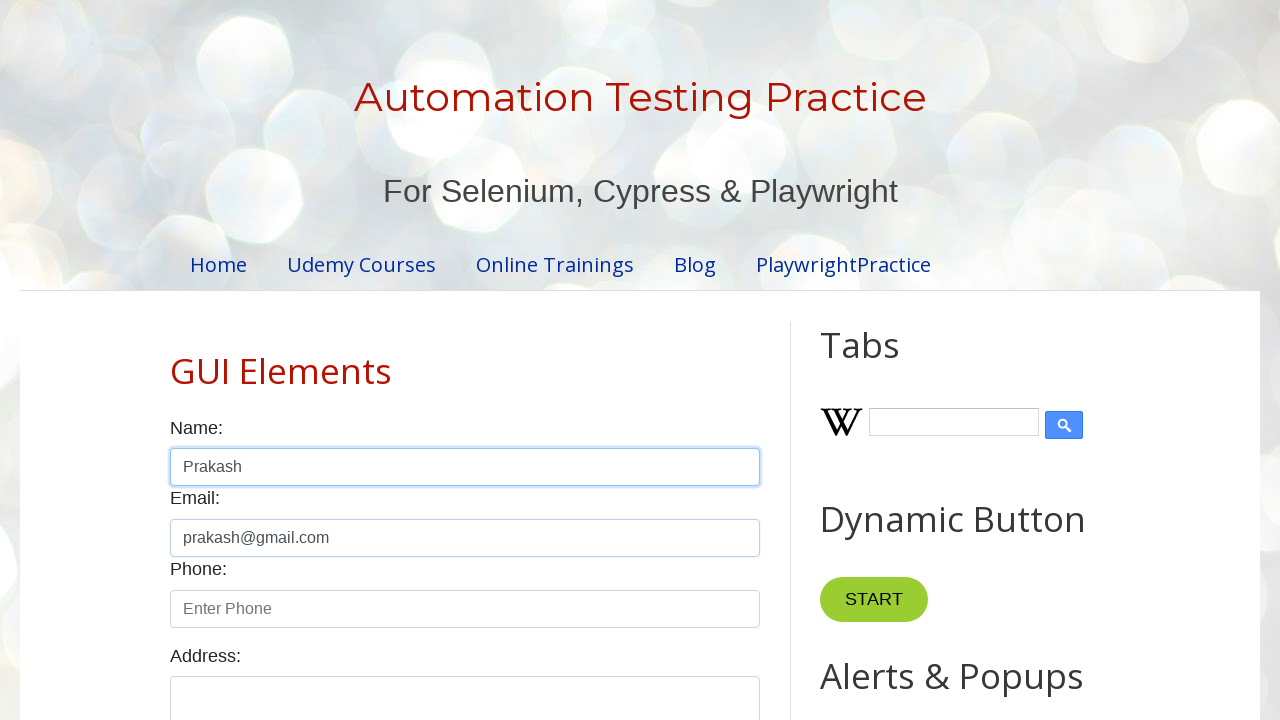

Filled phone field with '8610368086' on #phone
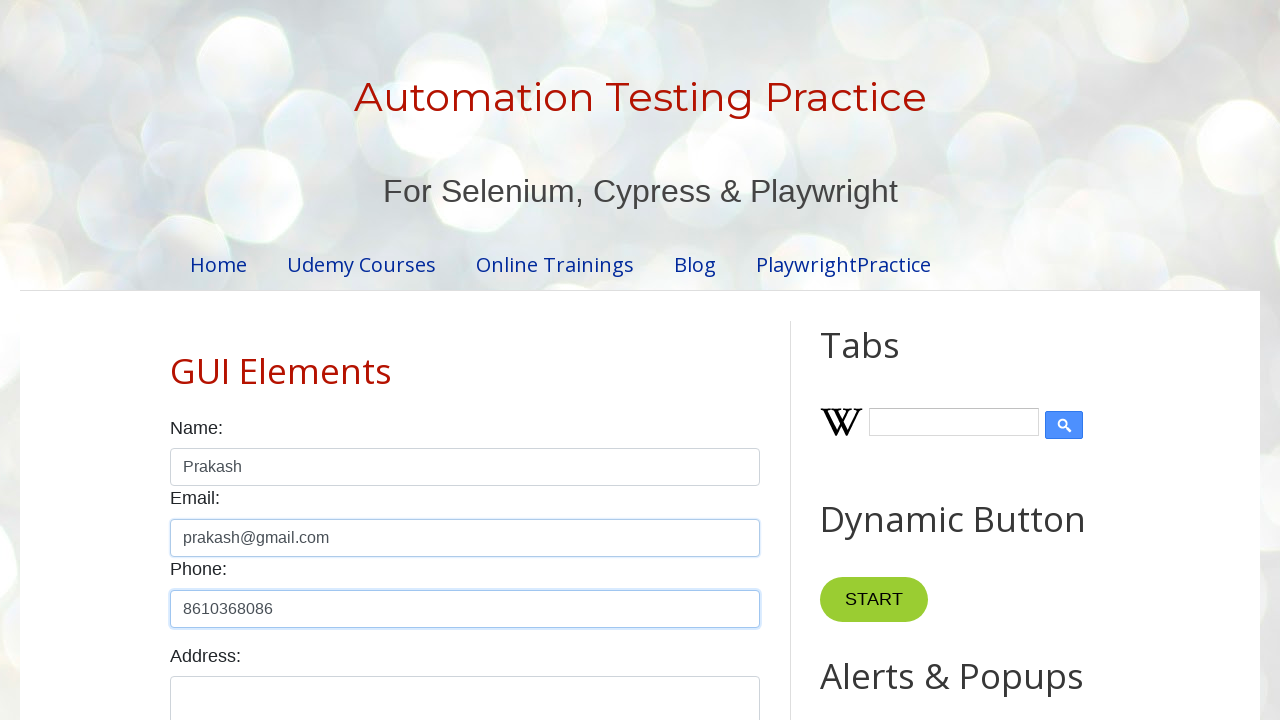

Filled address field with 'Sunrise Apartments' on #textarea
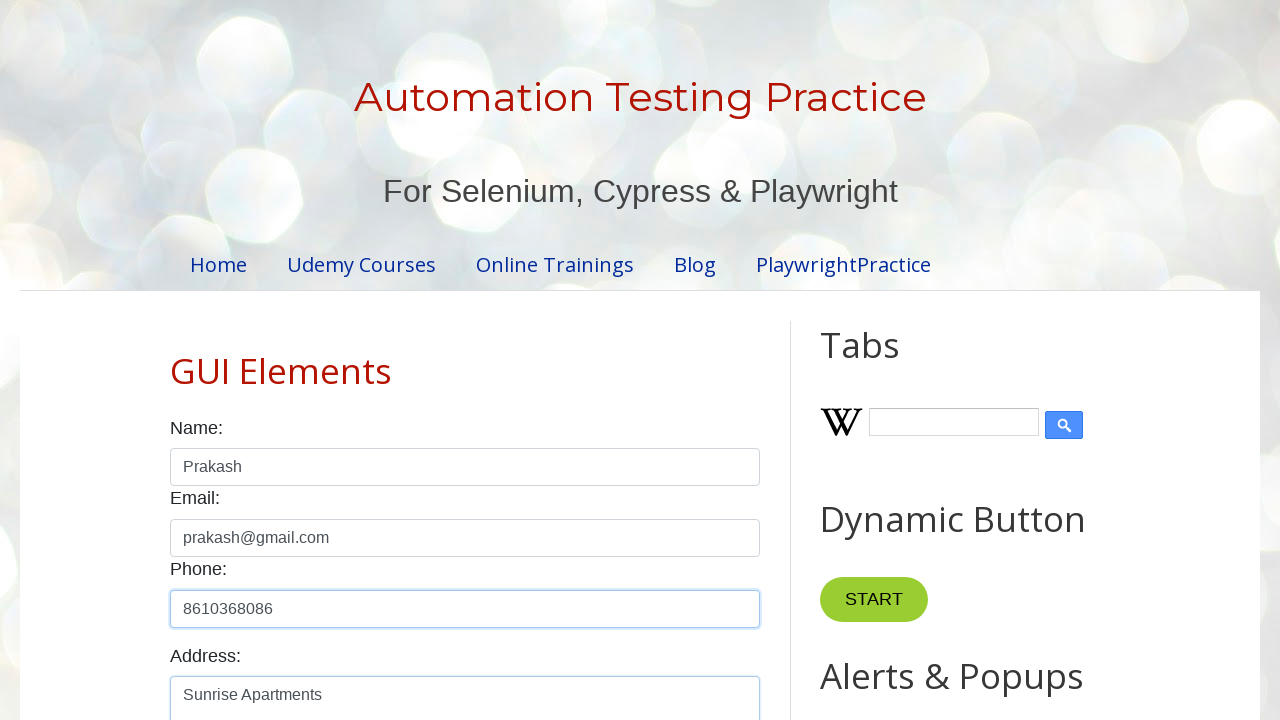

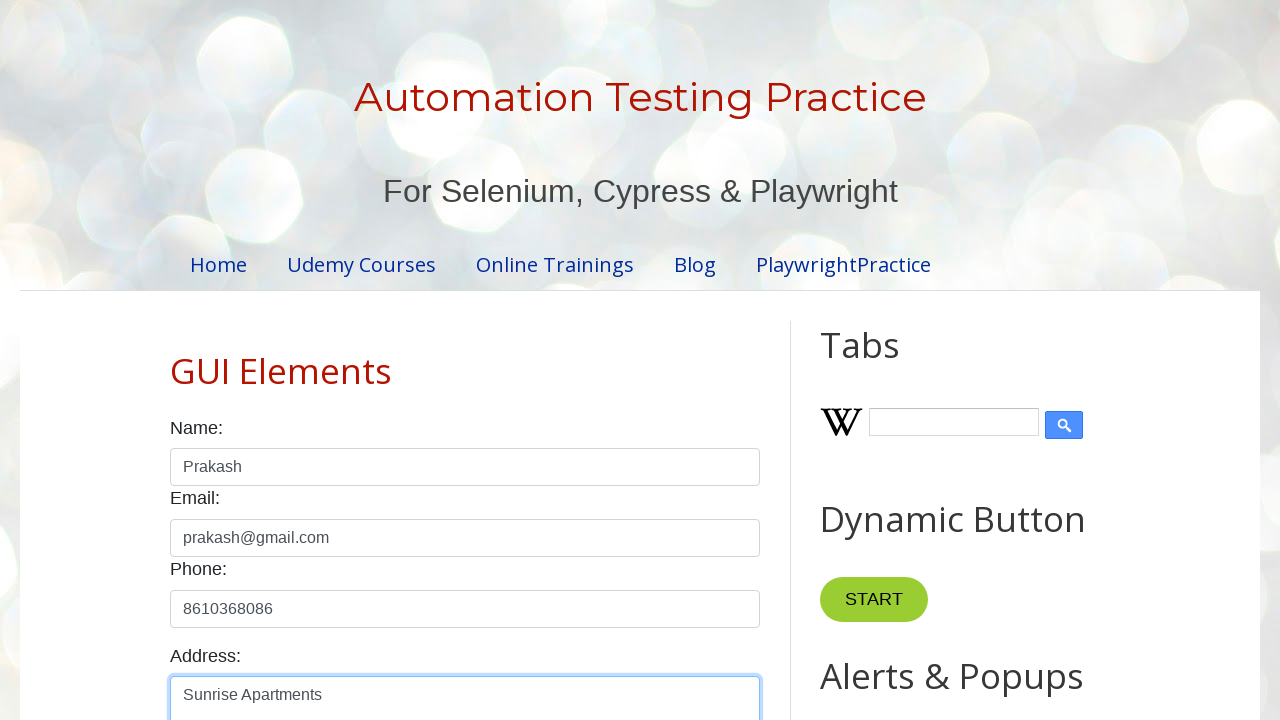